Tests dynamic element removal by clicking the remove button and verifying the success message appears

Starting URL: https://the-internet.herokuapp.com/dynamic_controls

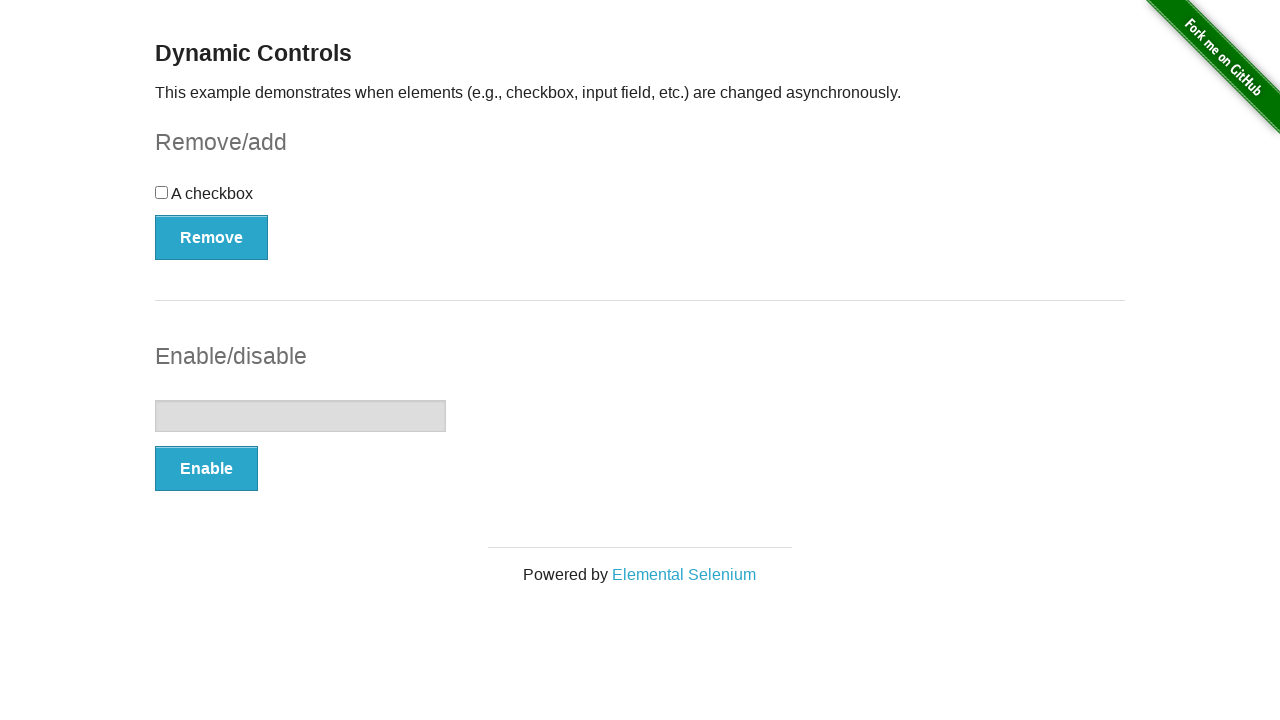

Clicked the remove button to trigger dynamic element removal at (212, 237) on xpath=//button[@type='button']
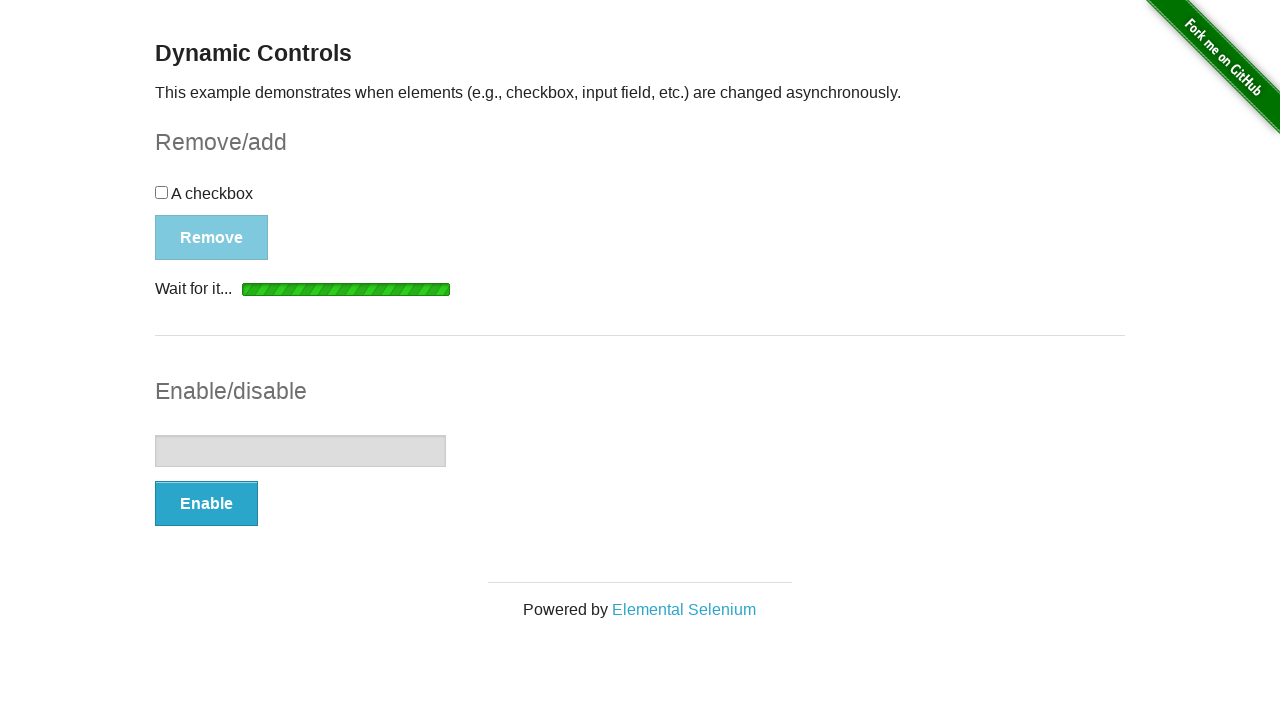

Waited for success message element to appear
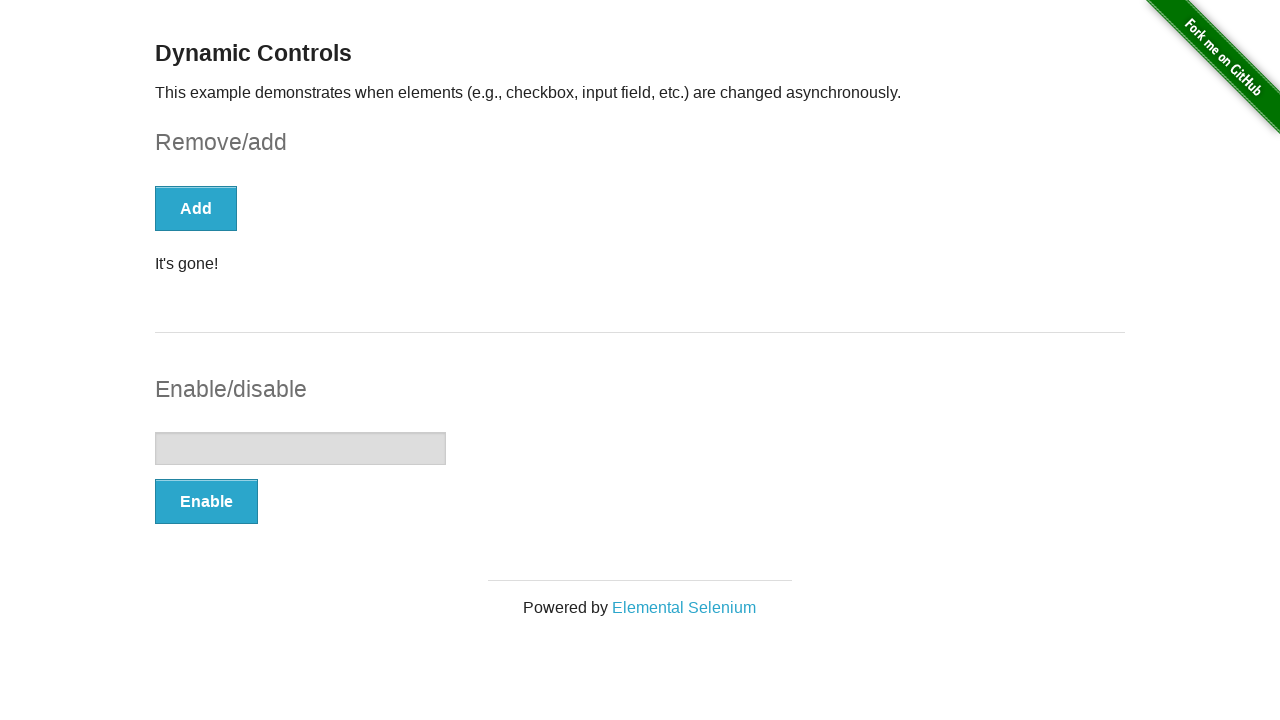

Located the success message element
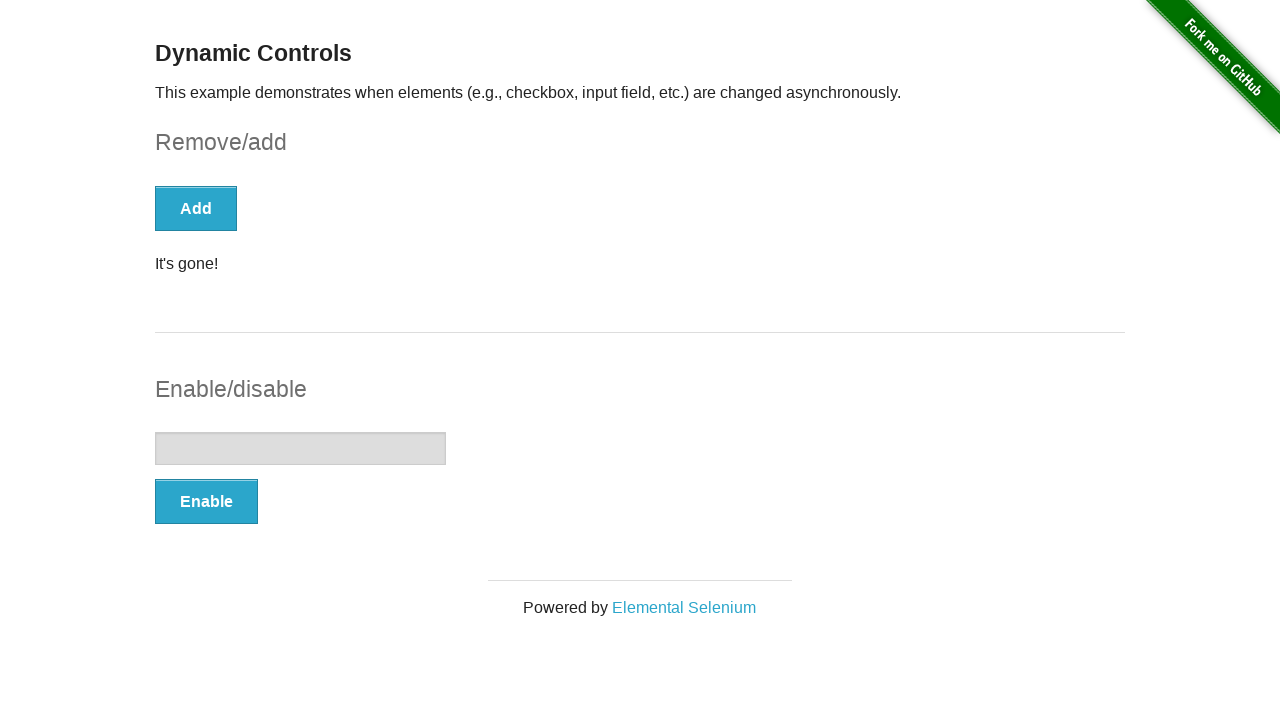

Verified success message displays 'It's gone!'
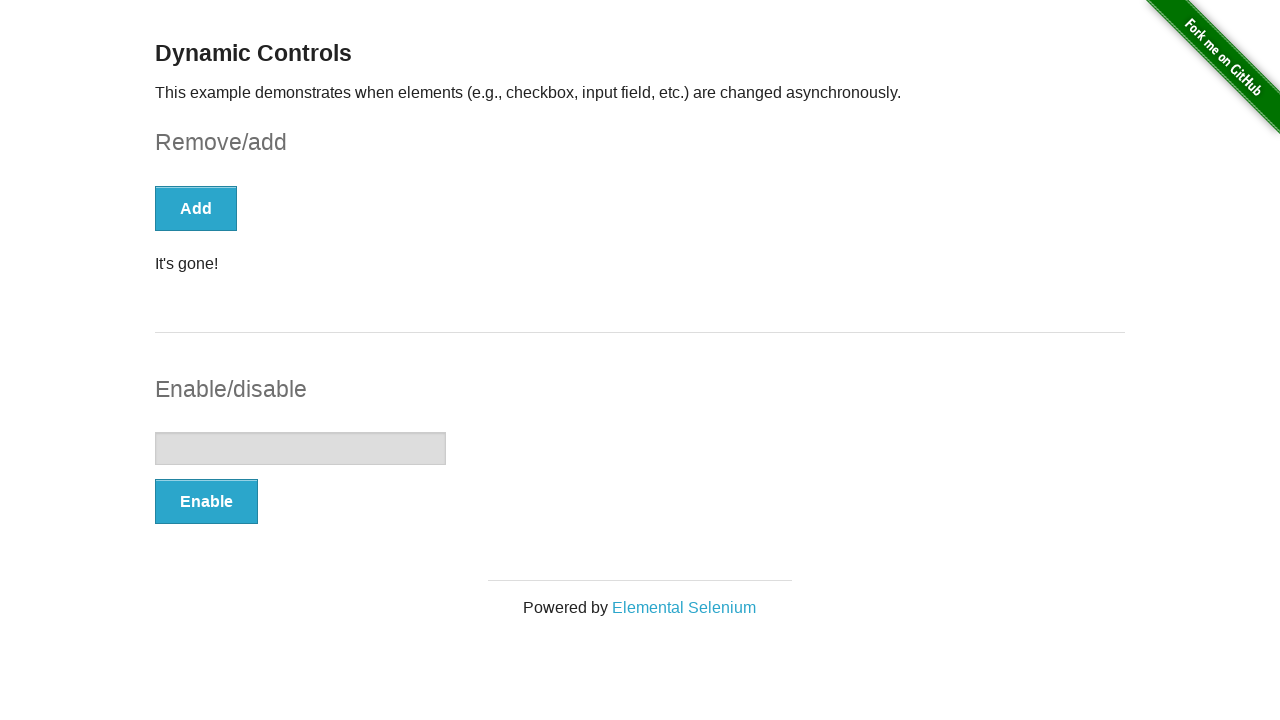

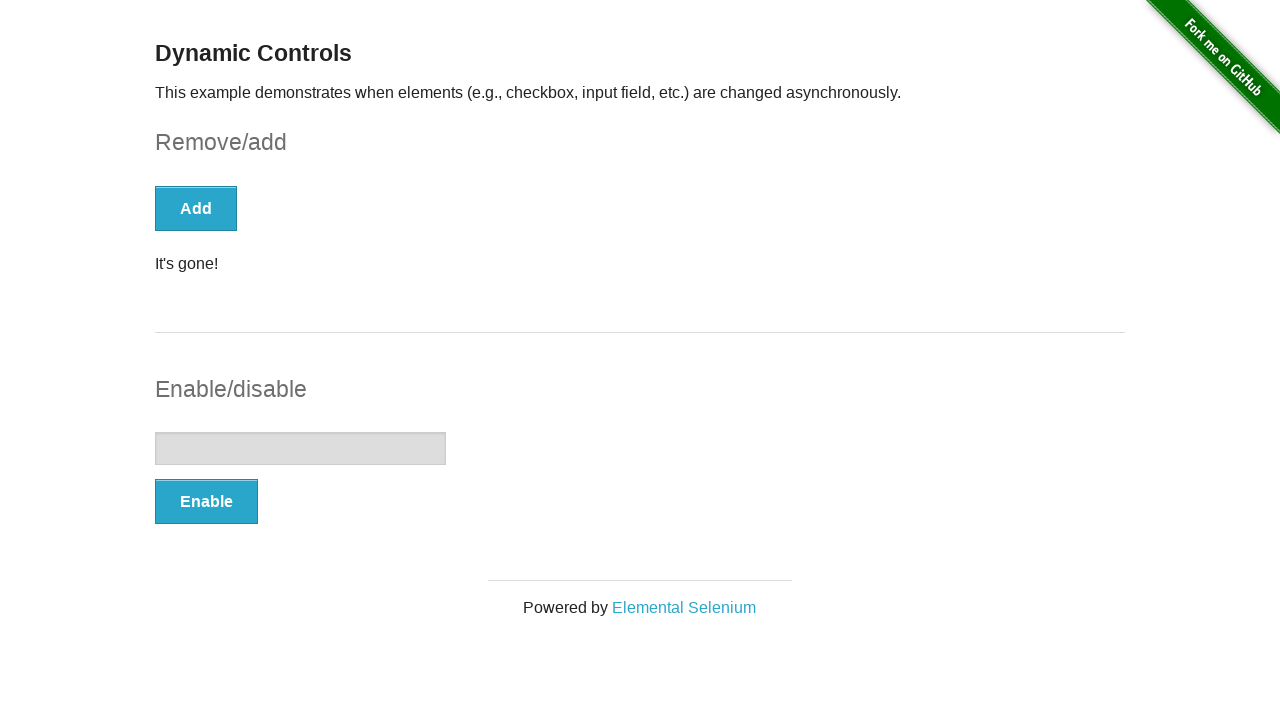